Clicks the "Get started" link on the Playwright homepage and verifies navigation to the installation page

Starting URL: https://playwright.dev/

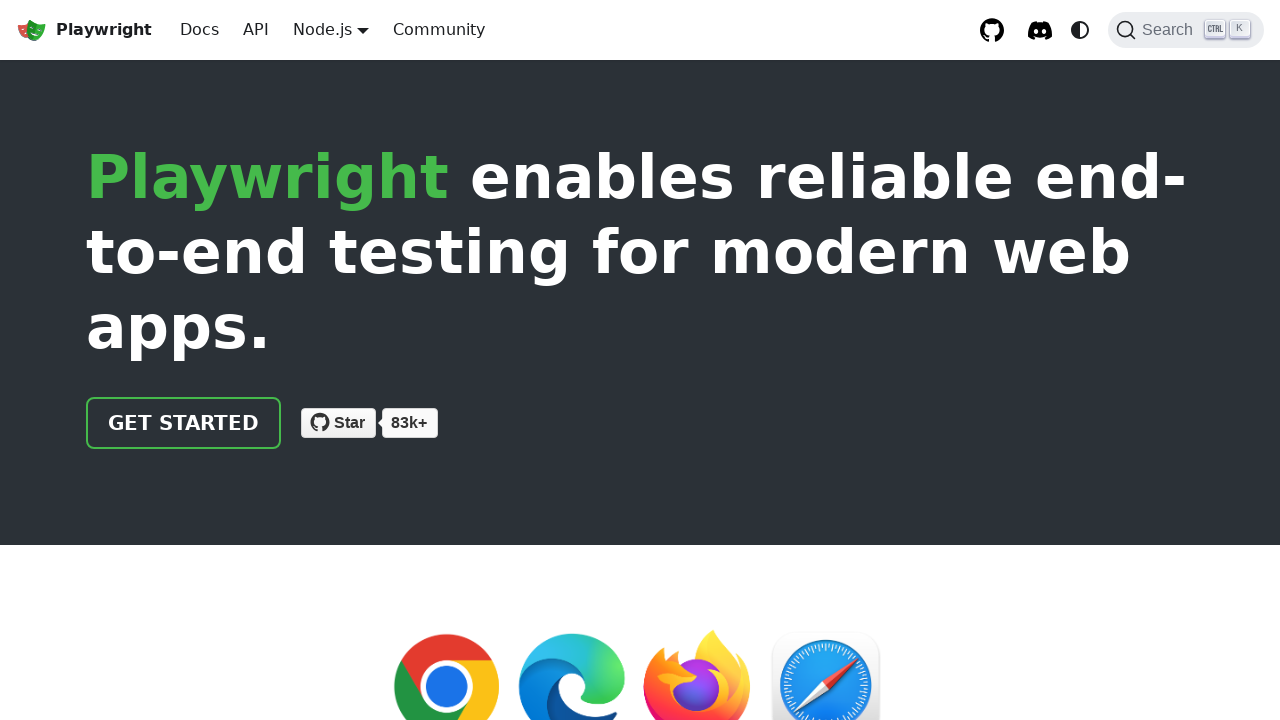

Clicked the 'Get started' link on Playwright homepage at (184, 423) on internal:role=link[name="Get started"i]
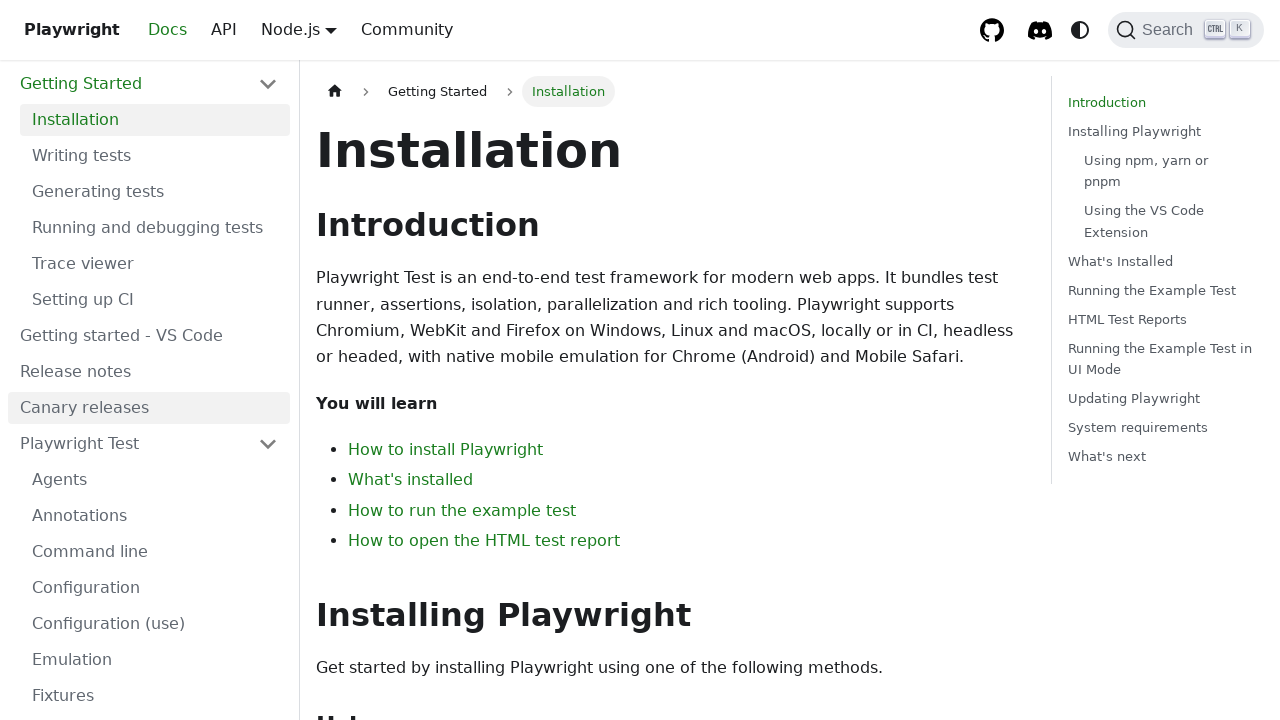

Installation page heading became visible, confirming successful navigation
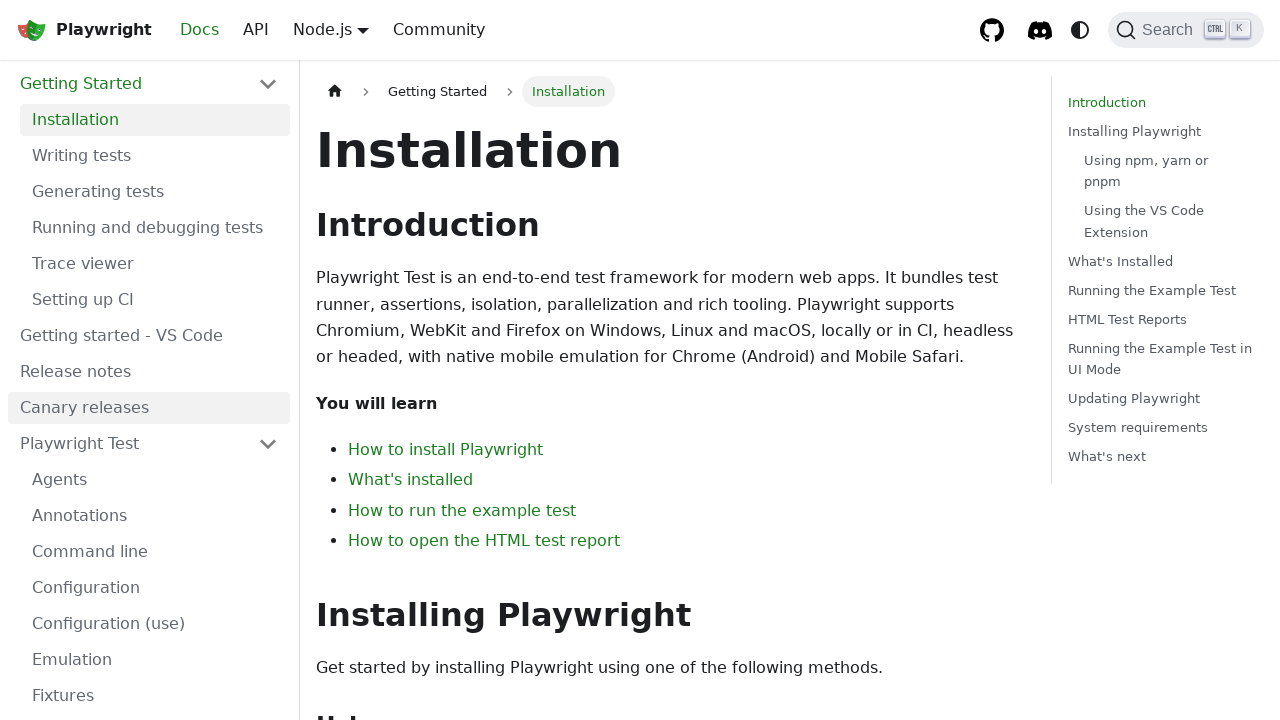

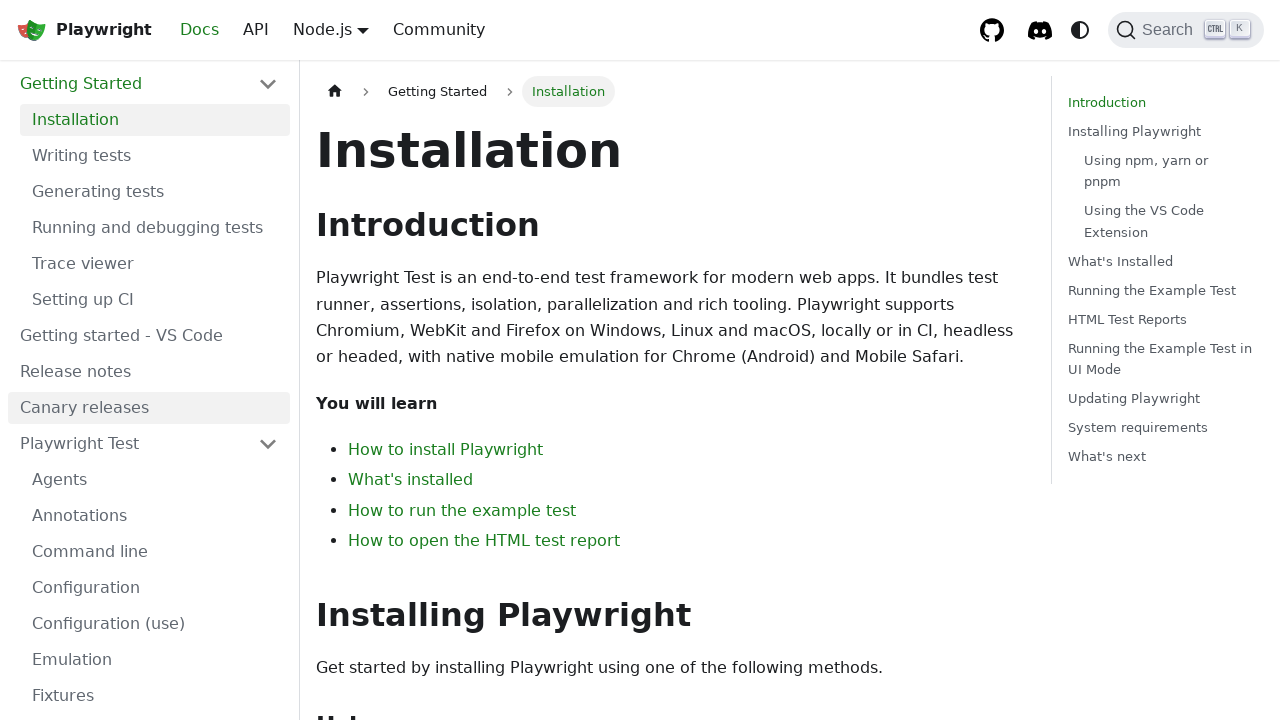